Tests Shadow DOM interaction by accessing a shadow root element and filling a search input field within it

Starting URL: https://books-pwakit.appspot.com/

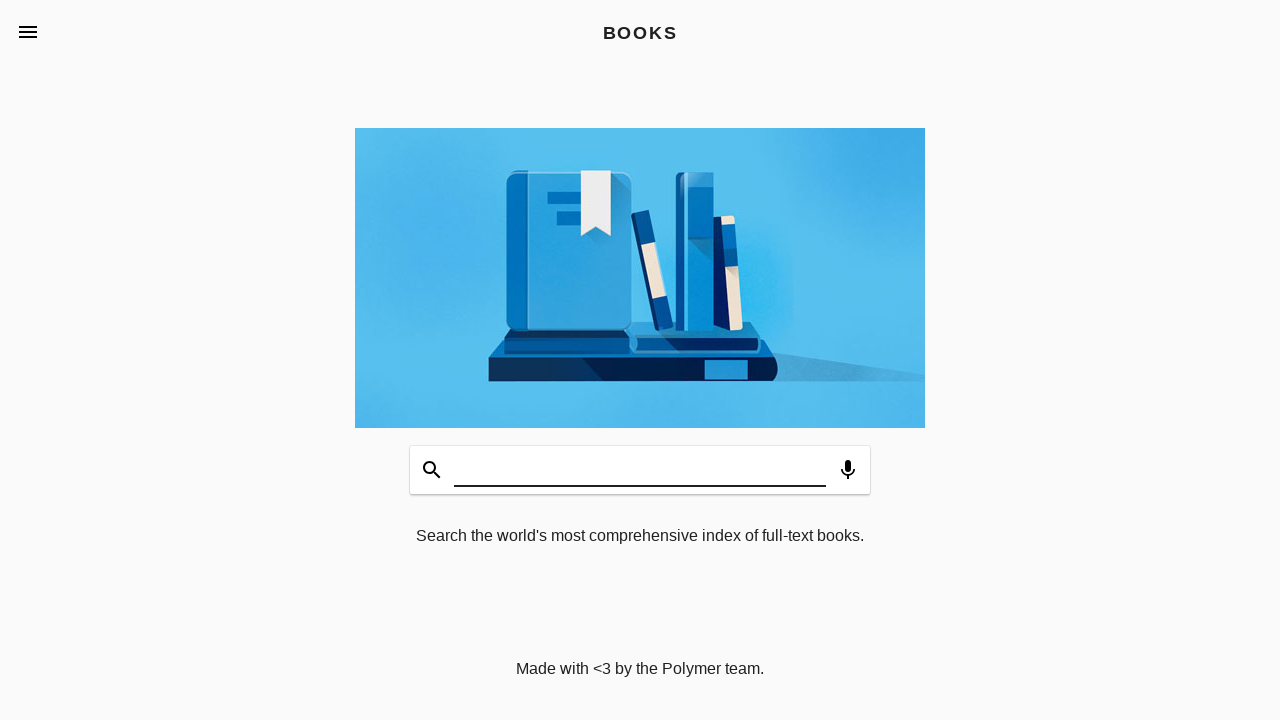

Filled shadow DOM search input with 'machine learning books' on book-app[apptitle='BOOKS'] >> #input
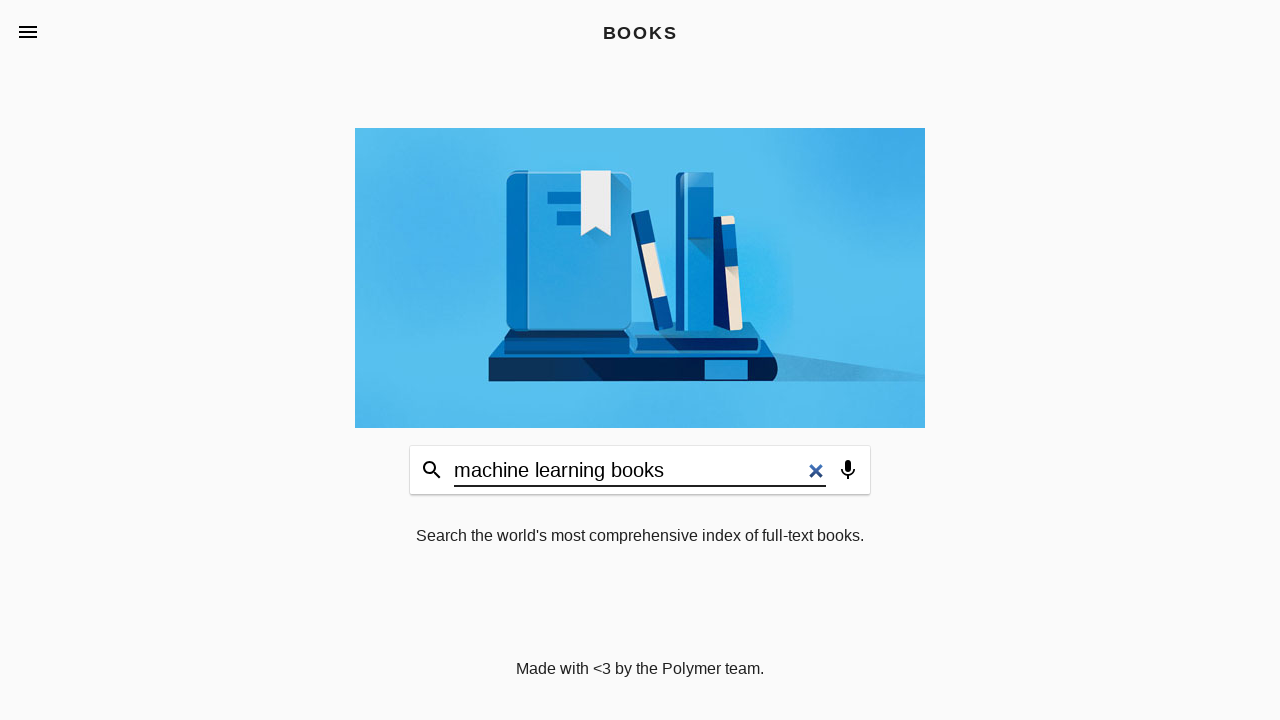

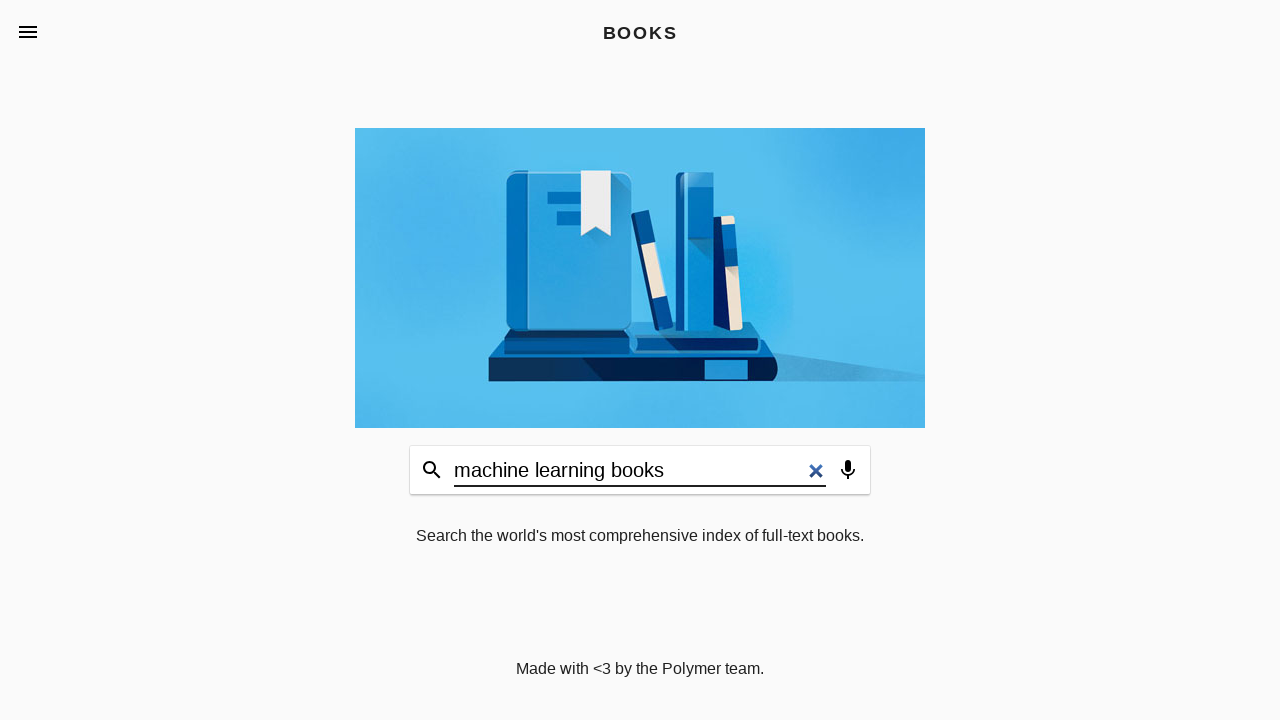